Tests that email field is correctly saved and displayed in the confirmation dialog

Starting URL: https://demoqa.com/automation-practice-form

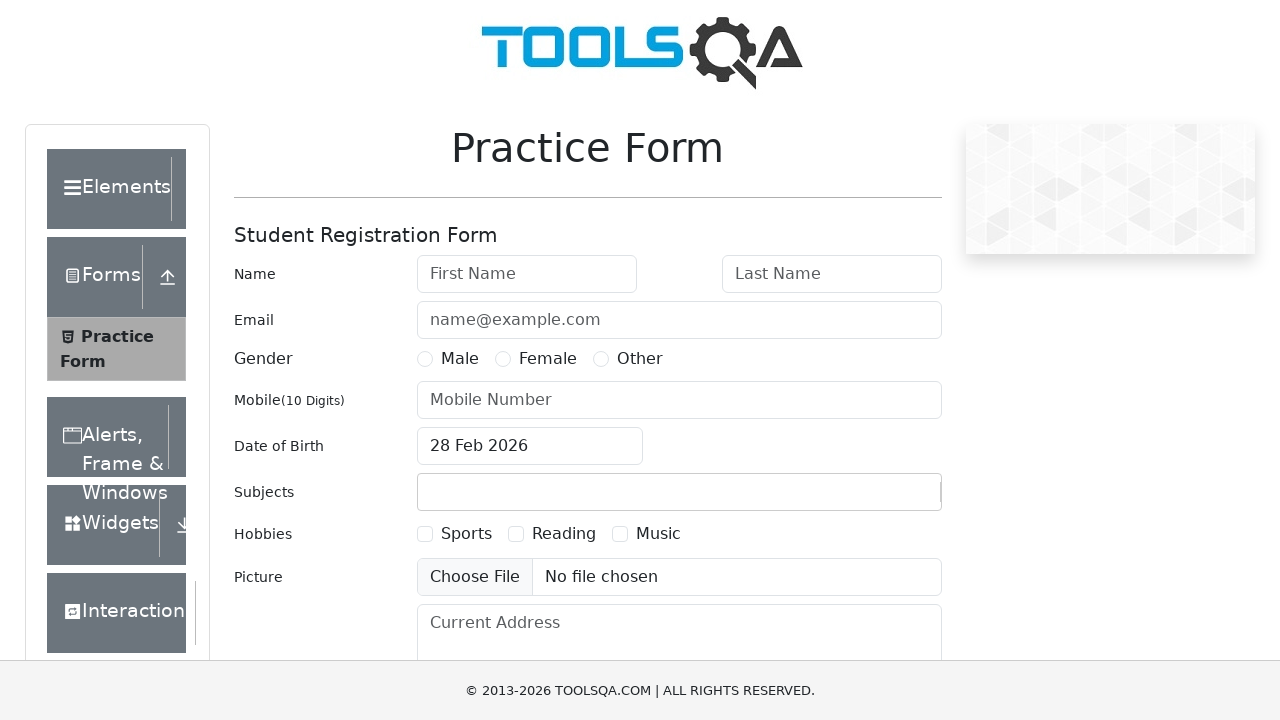

Filled first name field with 'Michael' on #firstName
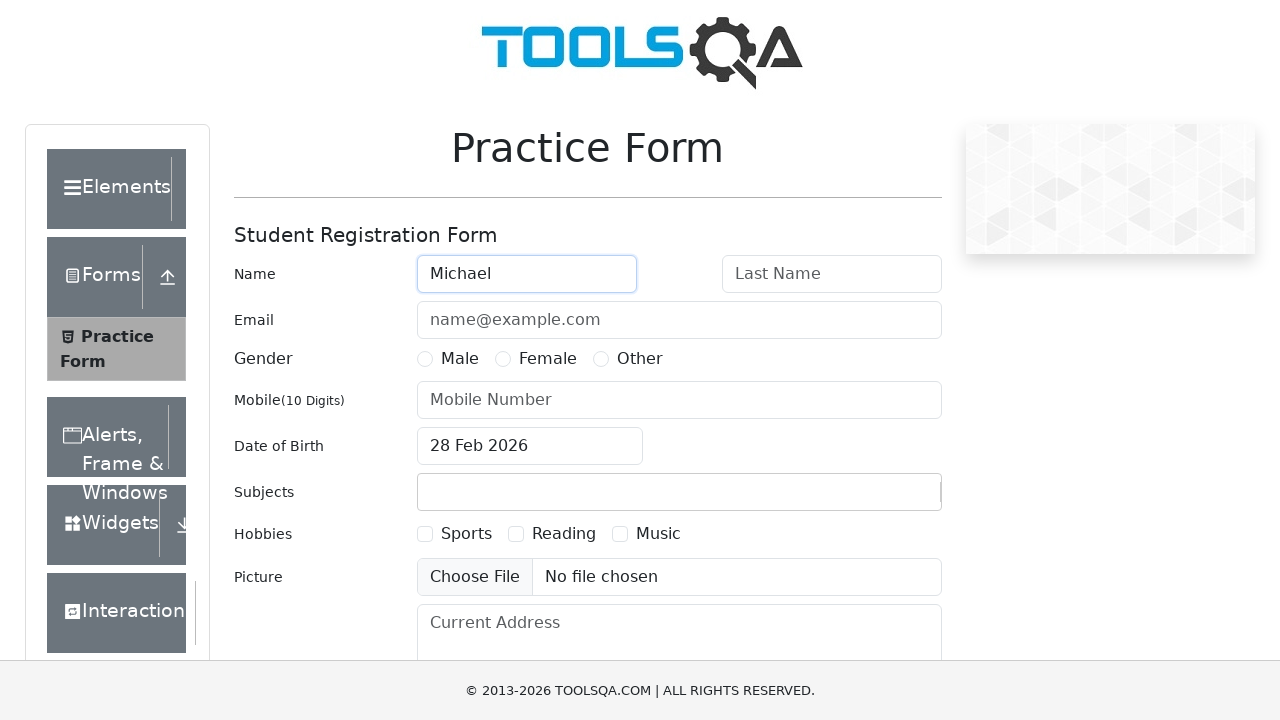

Filled last name field with 'Johnson' on #lastName
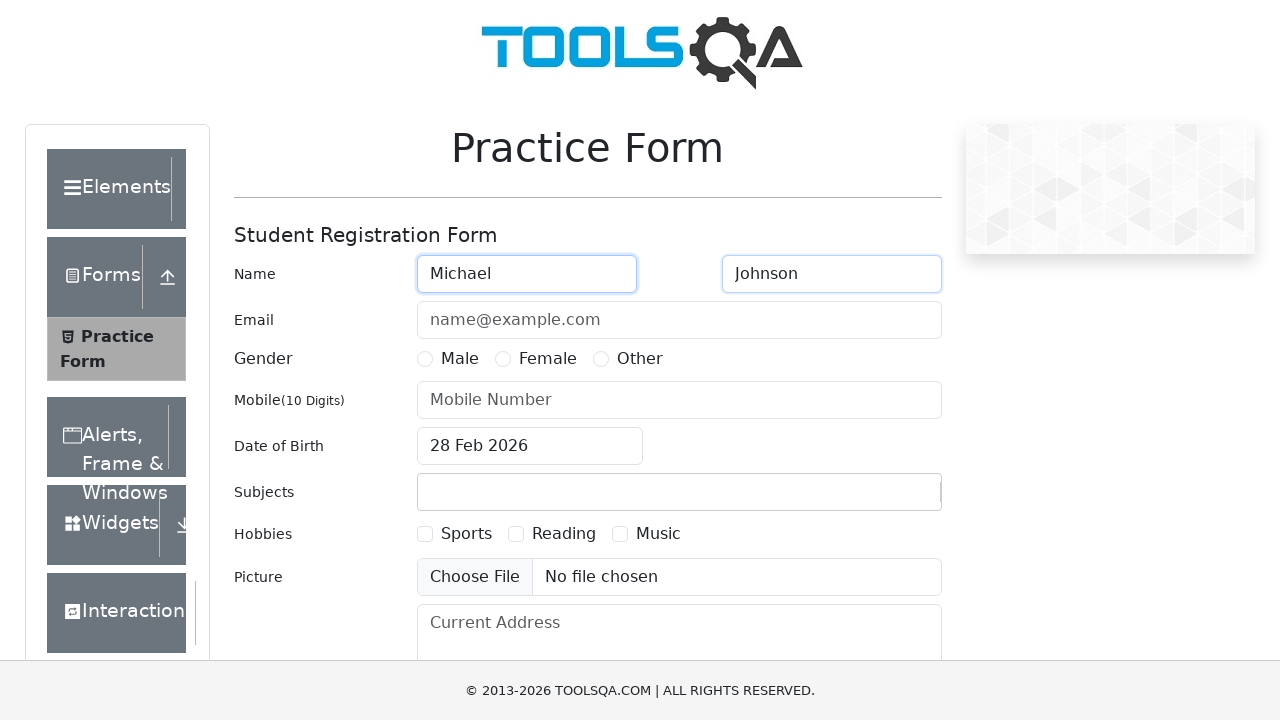

Filled user number field with '5551234567' on #userNumber
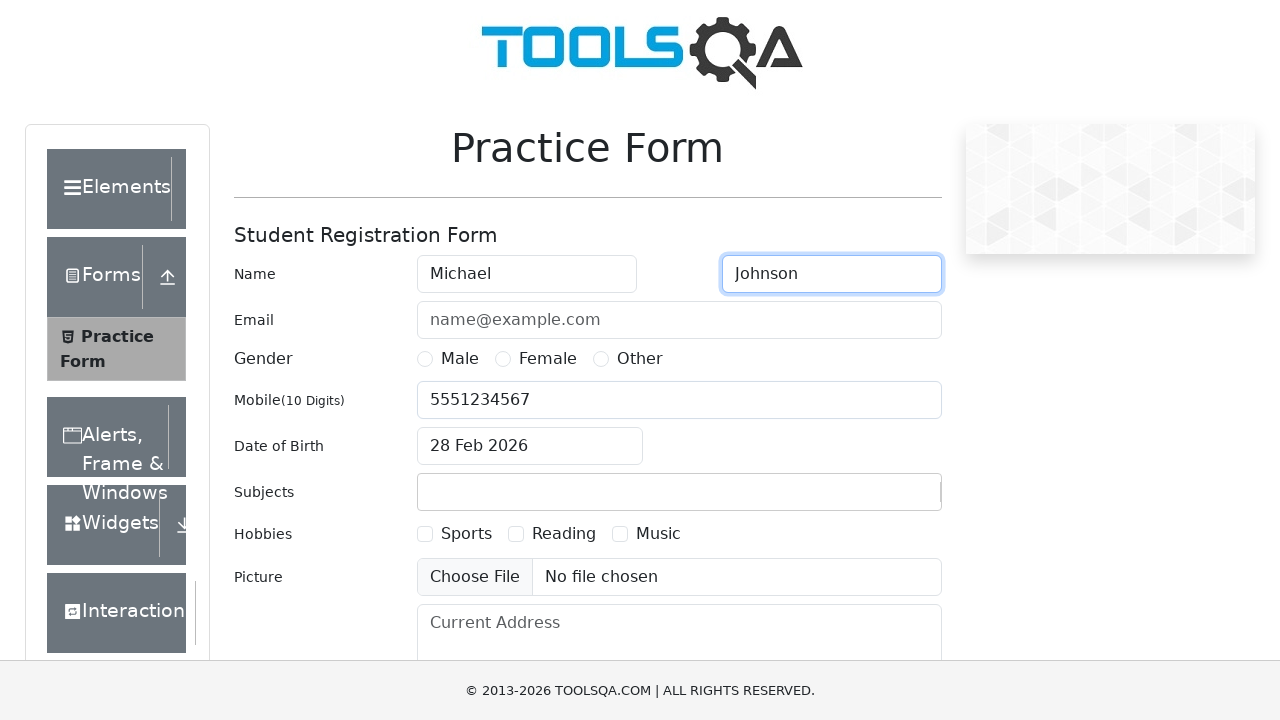

Selected 'Male' gender option at (460, 359) on xpath=//label[contains(text(),'Male')]
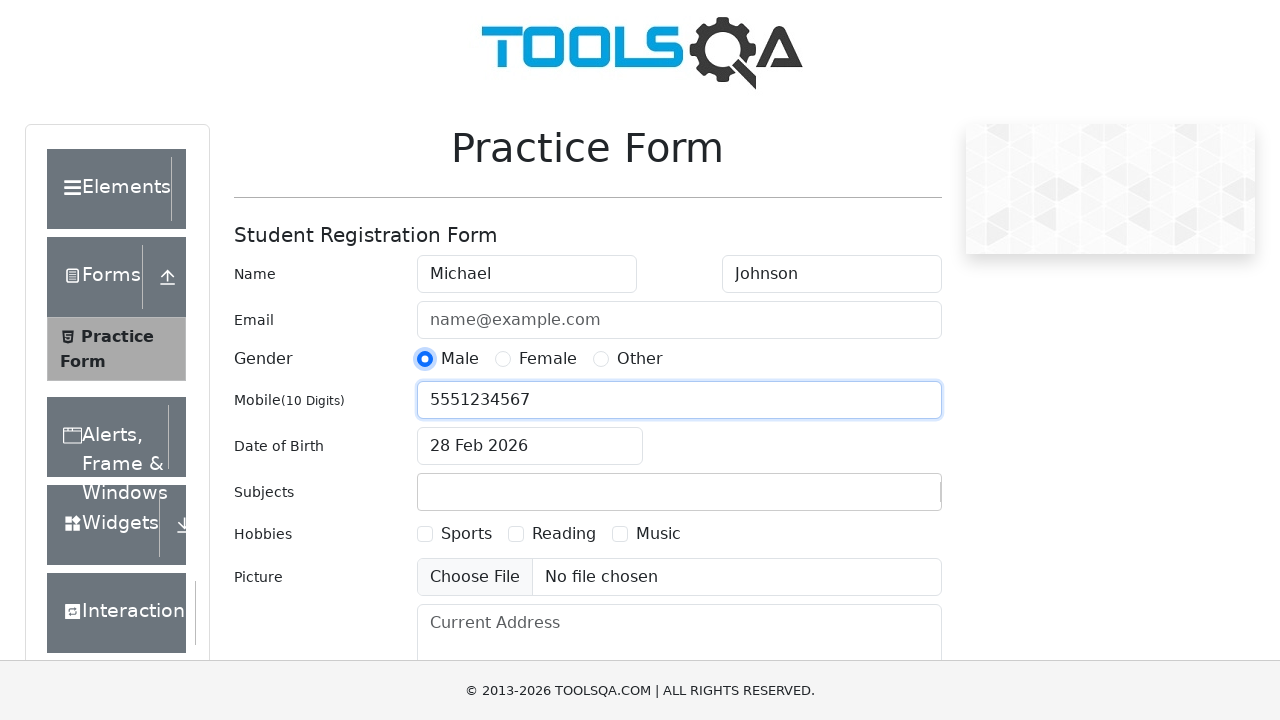

Filled email field with 'michael.johnson@testmail.com' on #userEmail
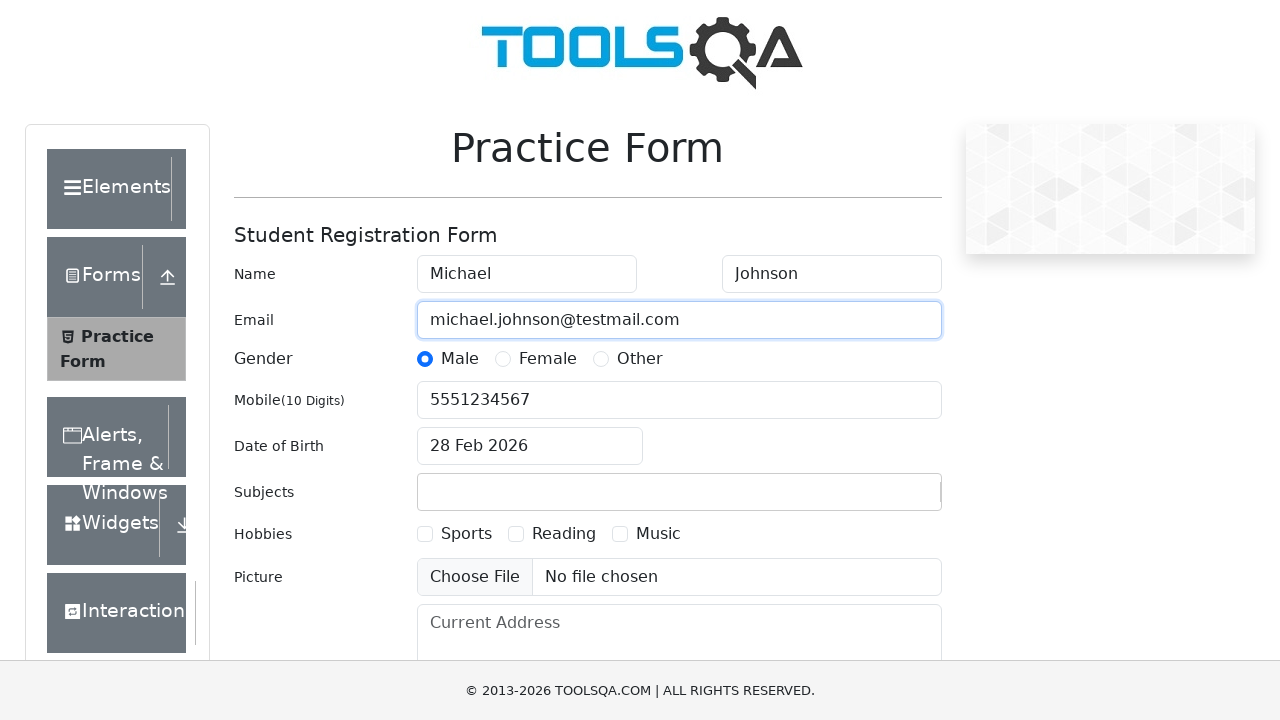

Clicked submit button to submit the form at (885, 499) on #submit
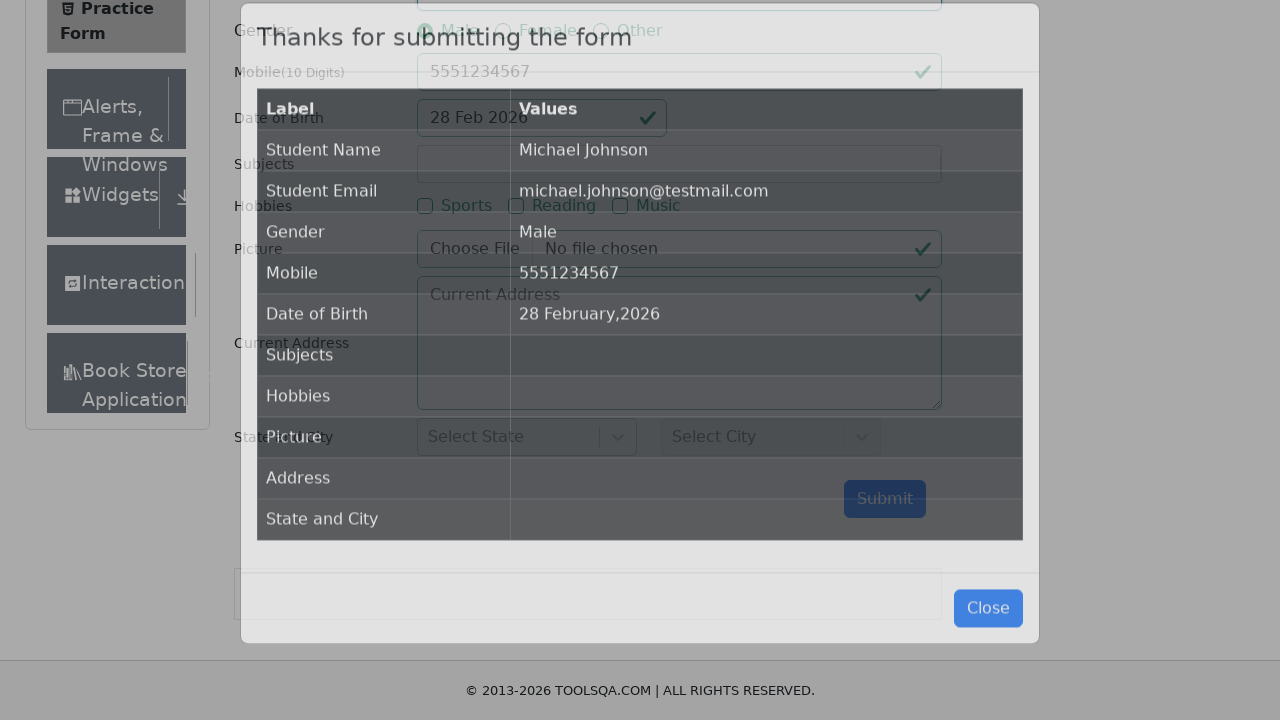

Confirmation dialog loaded
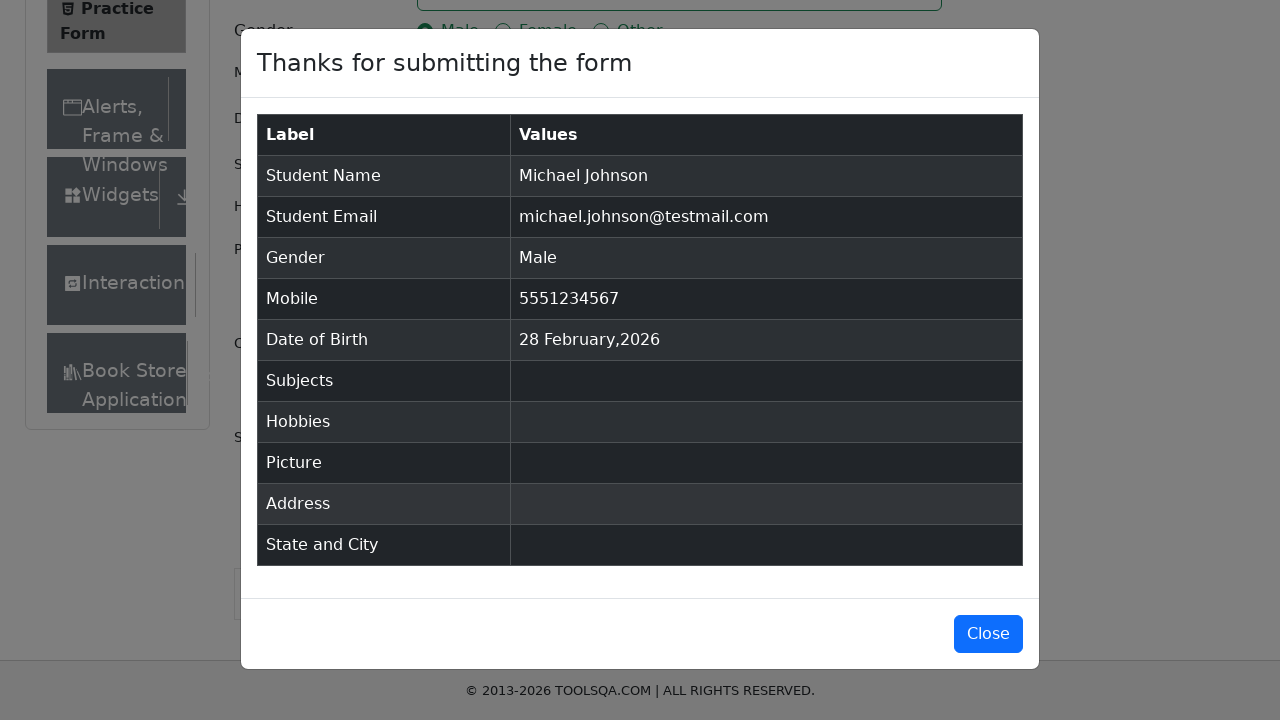

Retrieved email from confirmation dialog
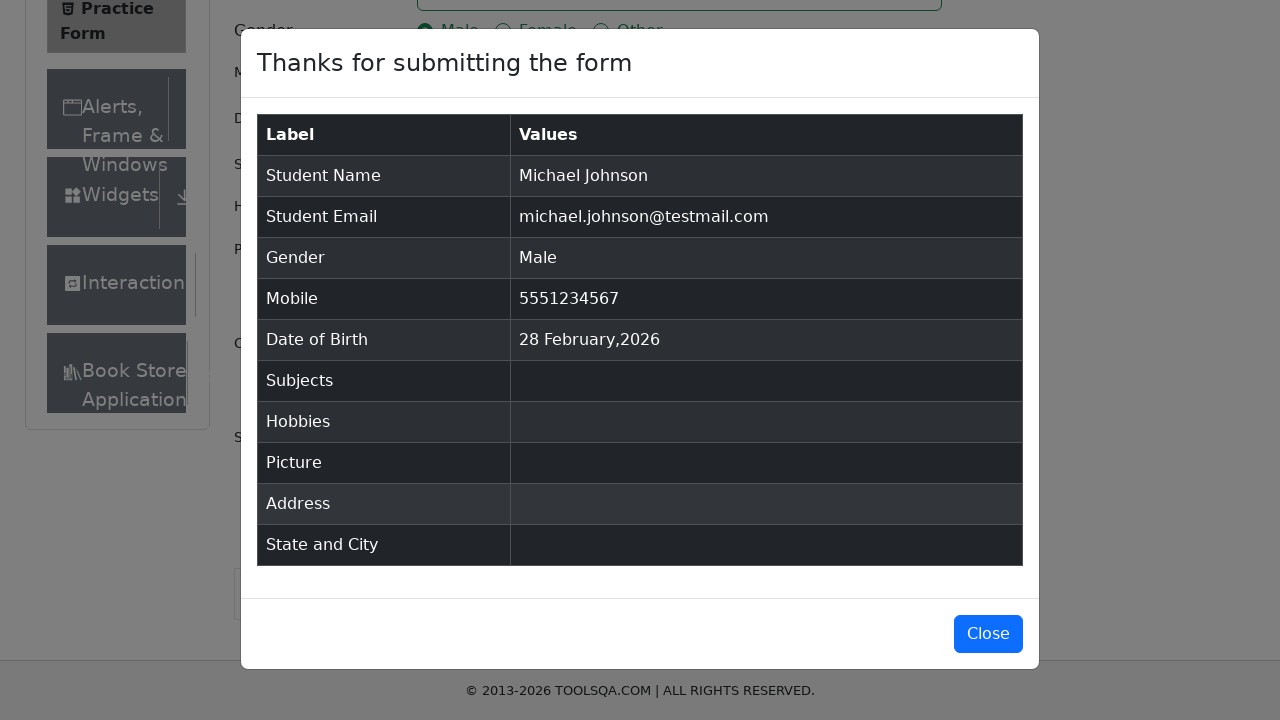

Verified email field was correctly saved and displayed as 'michael.johnson@testmail.com'
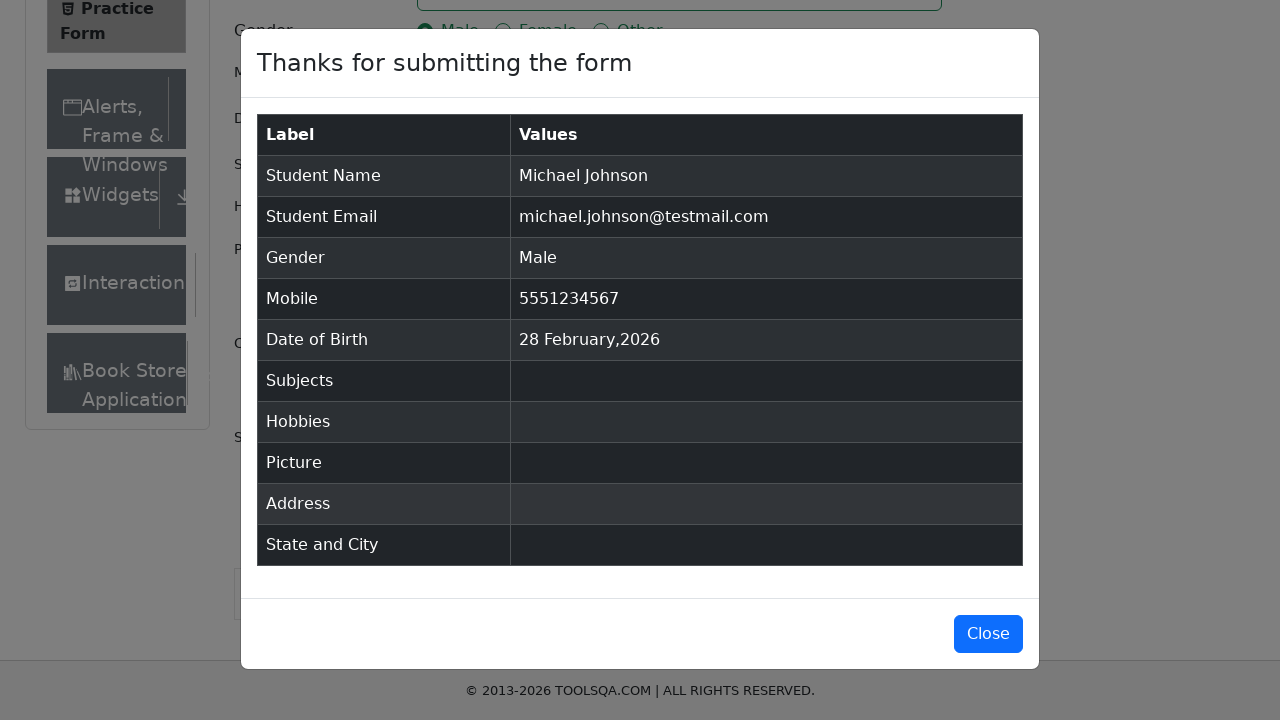

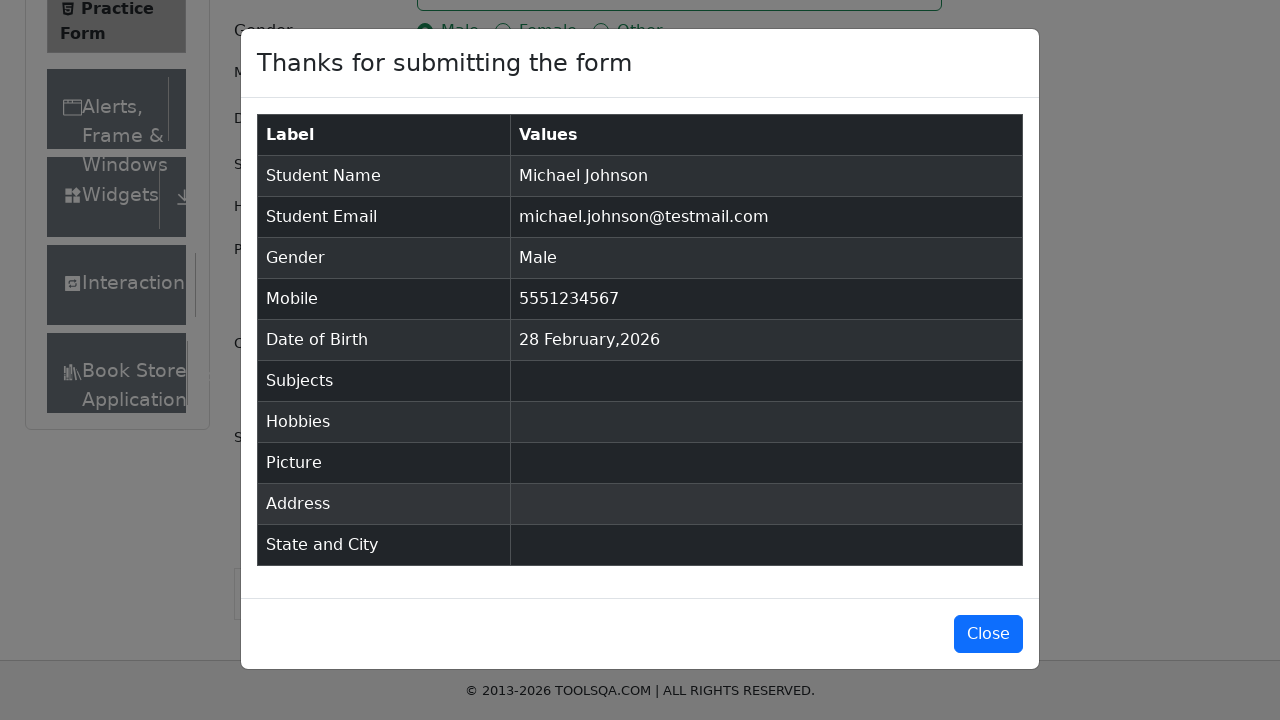